Navigates to a slideshow examples page and waits for all link elements to load on the page

Starting URL: https://www.magictoolbox.com/magicslideshow/examples/

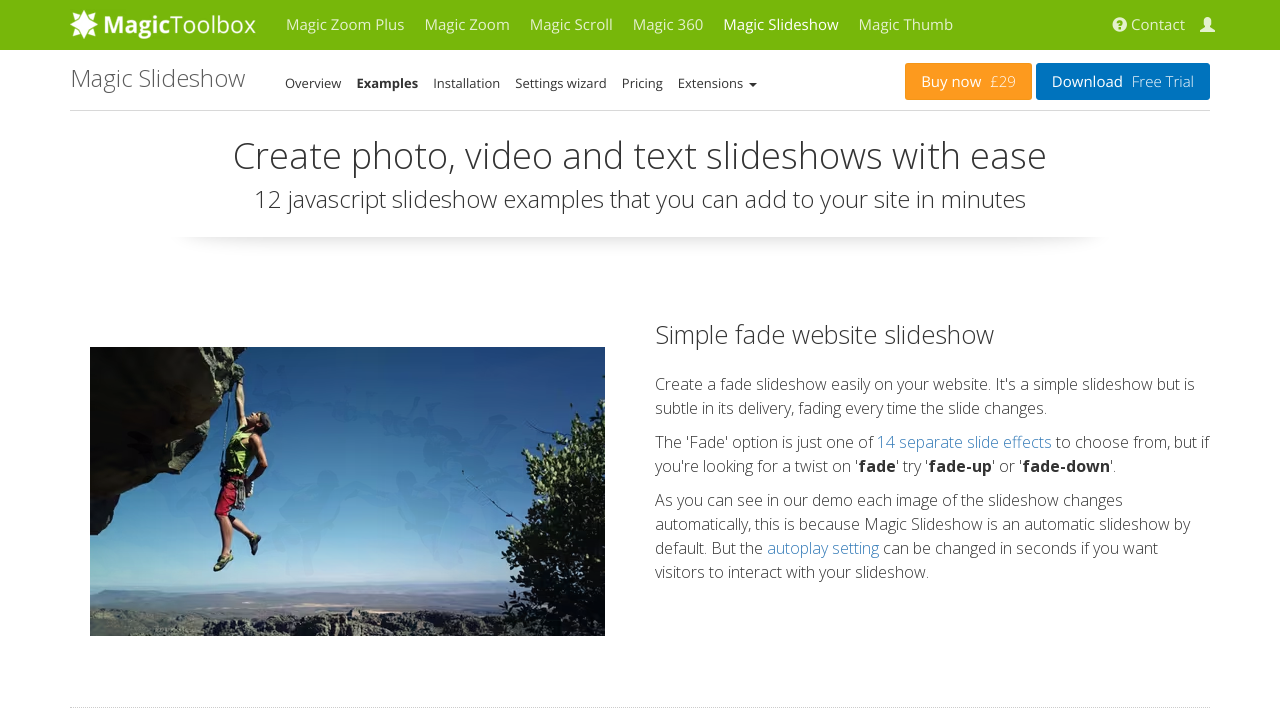

Waited for all link elements to load on the page
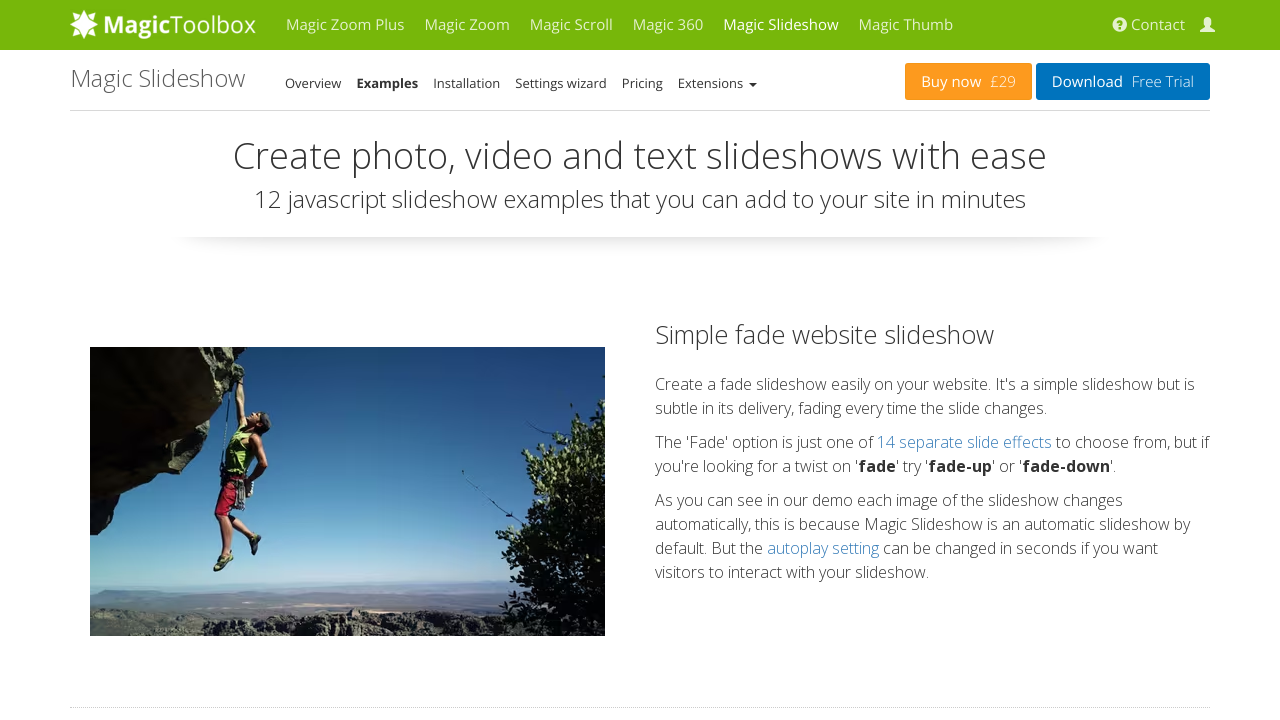

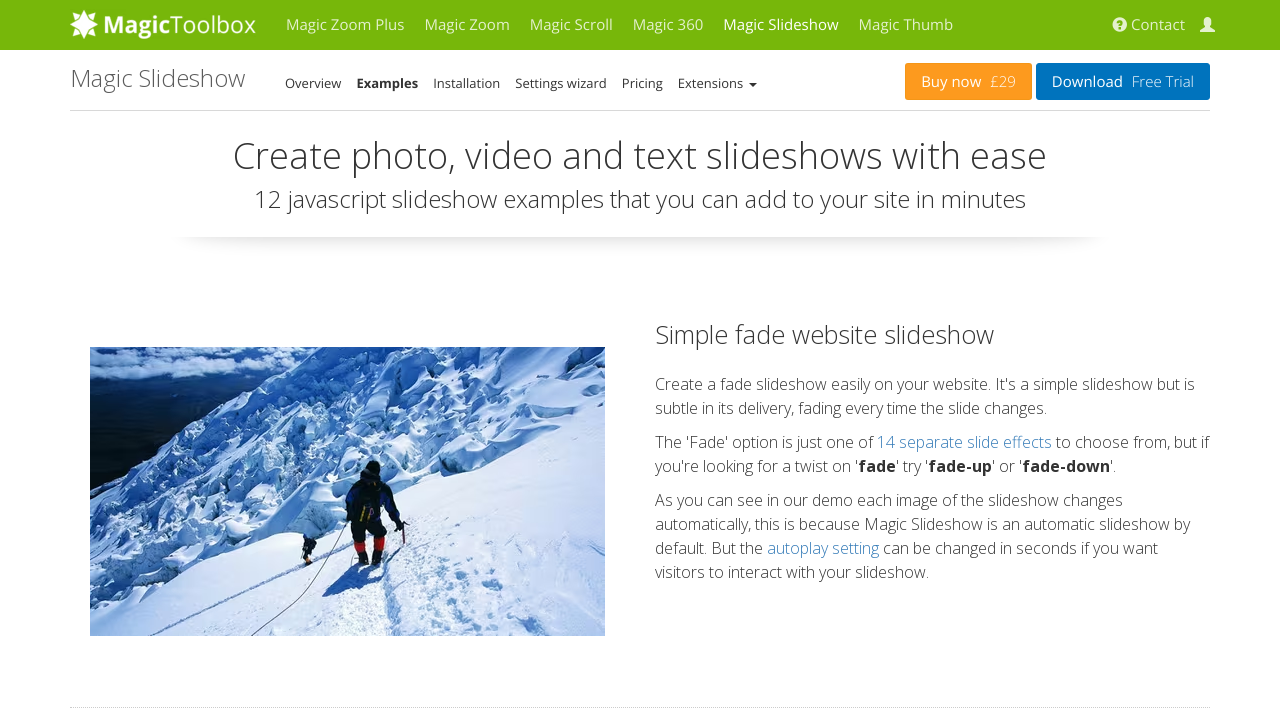